Tests that entered text is trimmed when editing a todo item.

Starting URL: https://demo.playwright.dev/todomvc

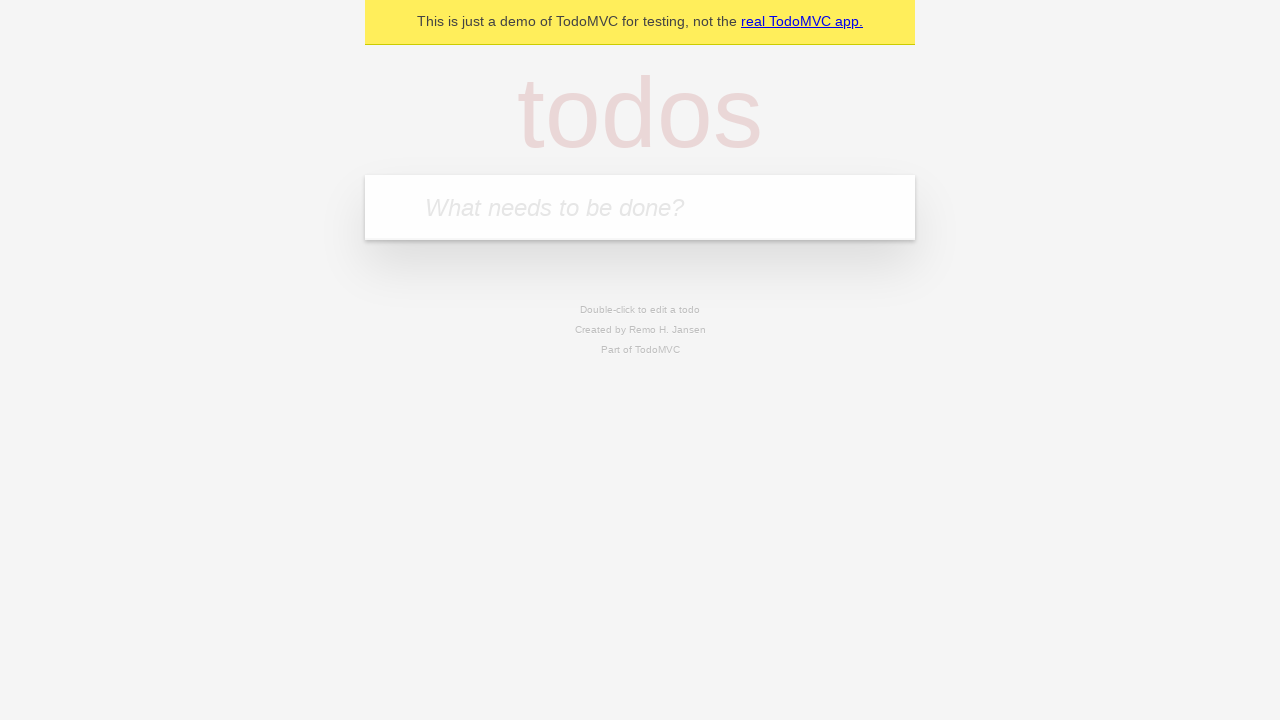

Filled todo input with 'buy some cheese' on internal:attr=[placeholder="What needs to be done?"i]
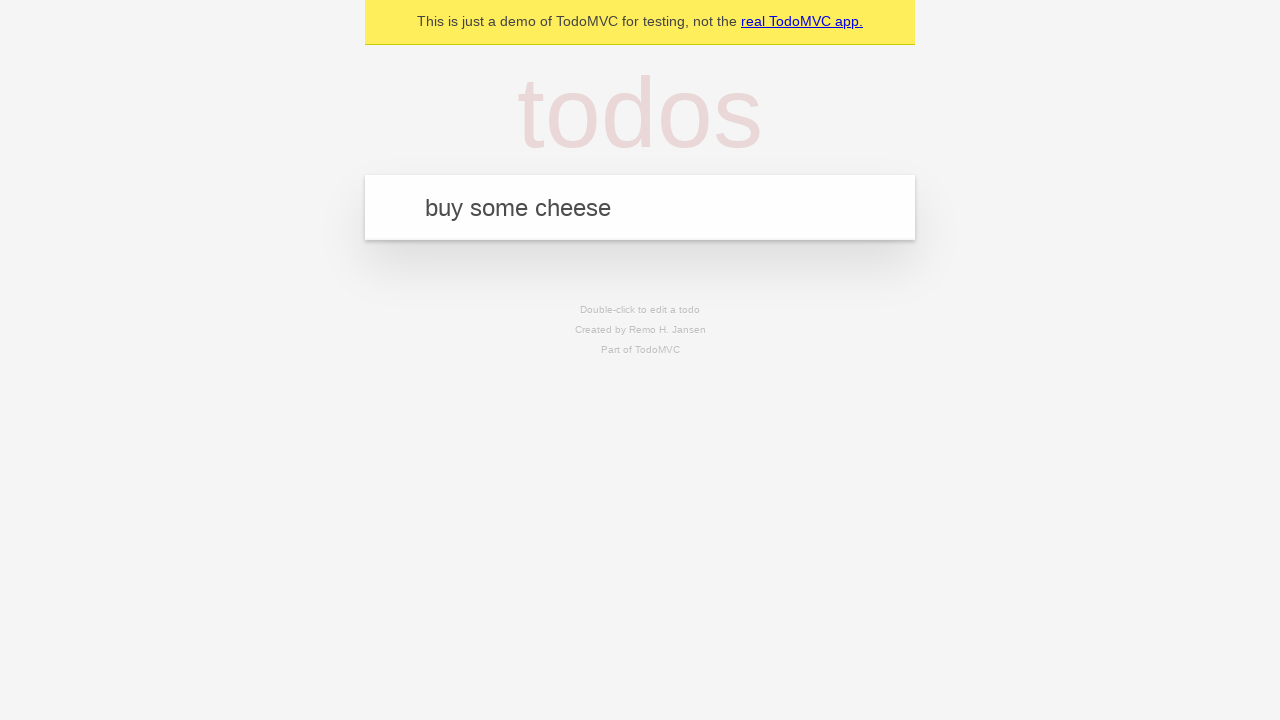

Pressed Enter to create first todo item on internal:attr=[placeholder="What needs to be done?"i]
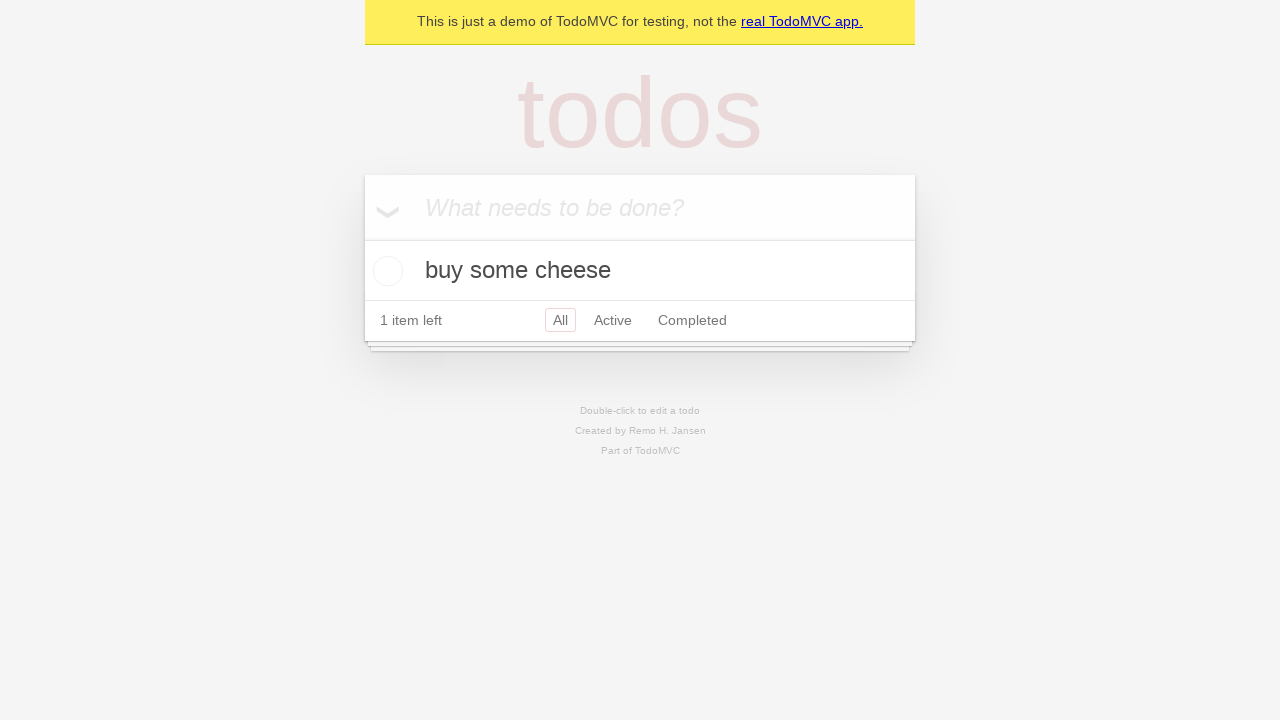

Filled todo input with 'feed the cat' on internal:attr=[placeholder="What needs to be done?"i]
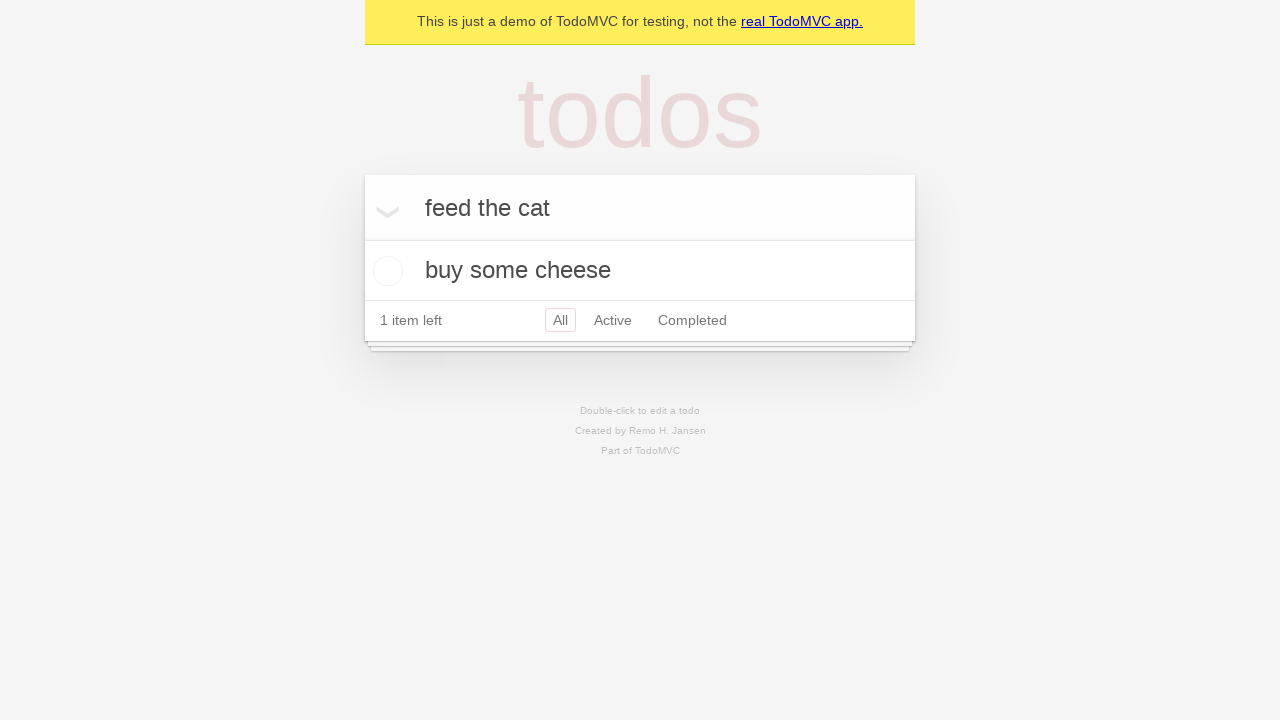

Pressed Enter to create second todo item on internal:attr=[placeholder="What needs to be done?"i]
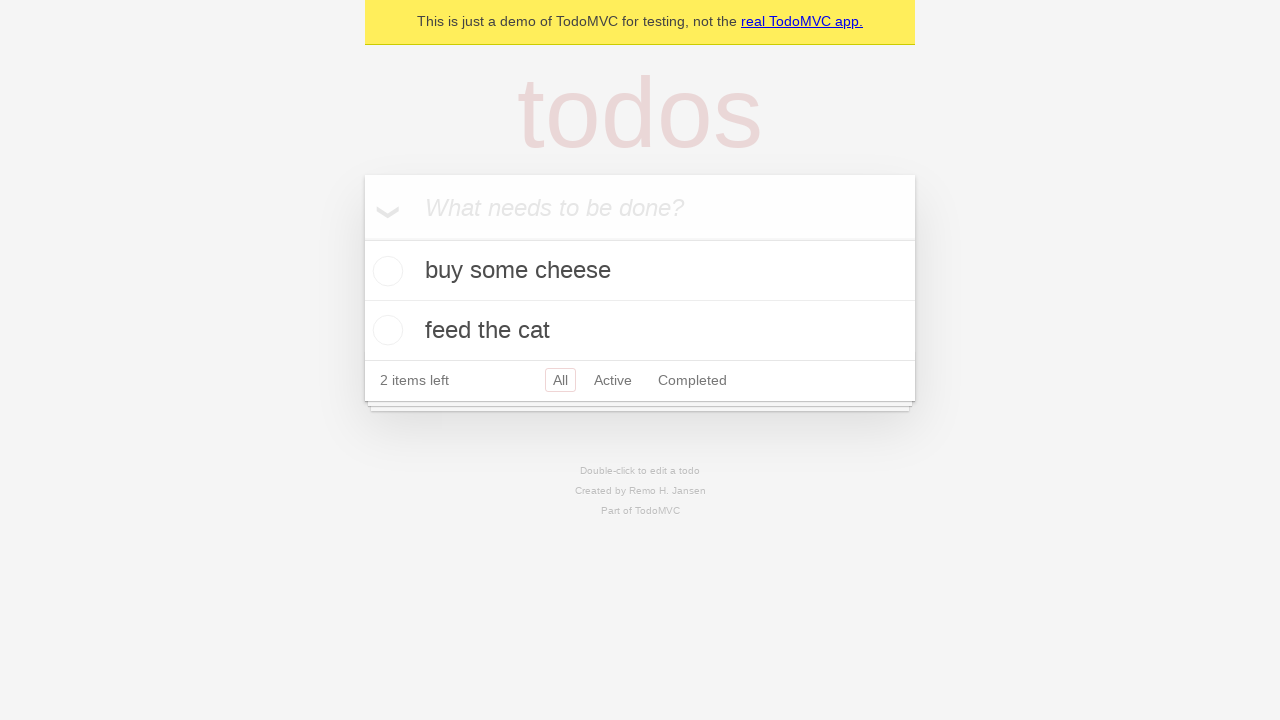

Filled todo input with 'book a doctors appointment' on internal:attr=[placeholder="What needs to be done?"i]
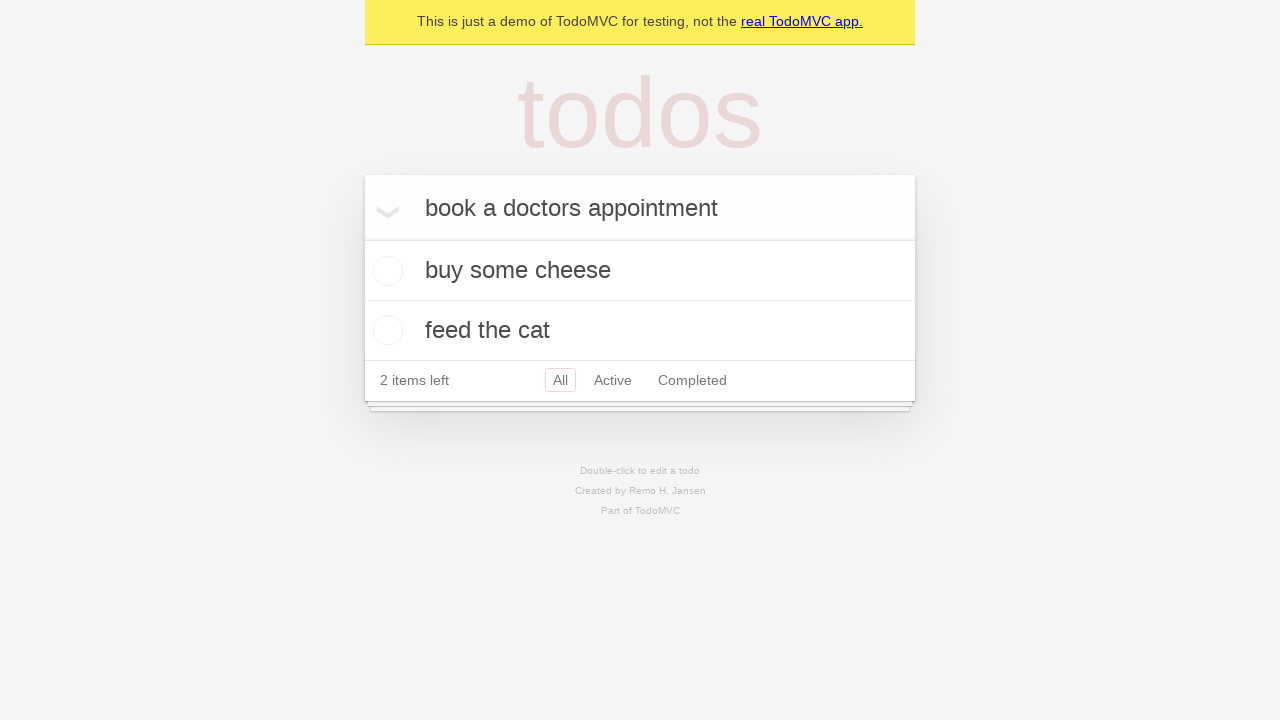

Pressed Enter to create third todo item on internal:attr=[placeholder="What needs to be done?"i]
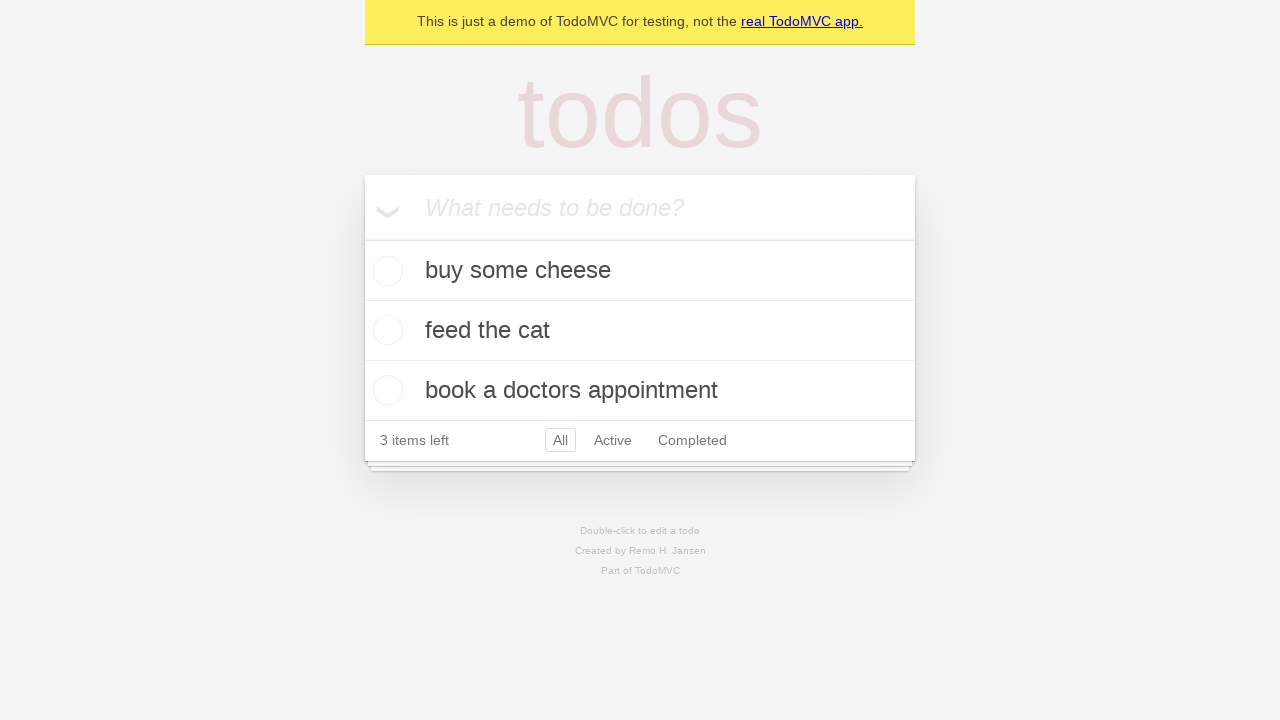

Double-clicked second todo item to enter edit mode at (640, 331) on internal:testid=[data-testid="todo-item"s] >> nth=1
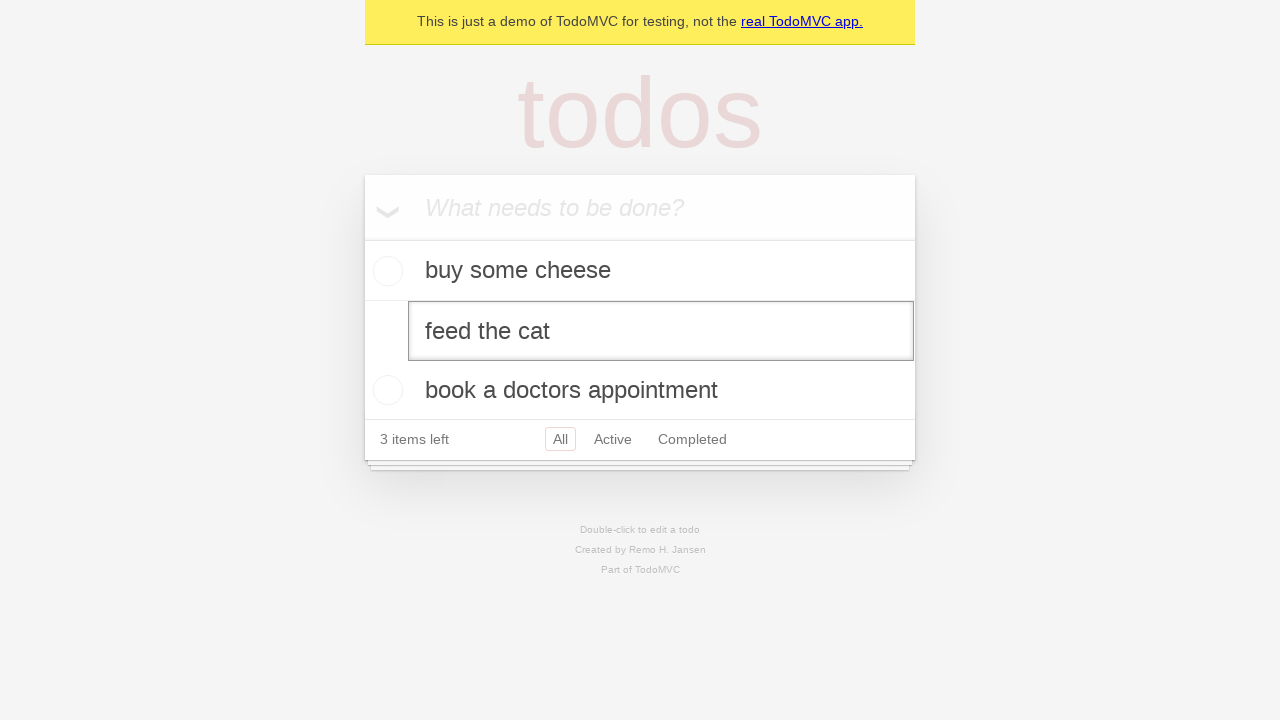

Filled edit field with text containing leading and trailing spaces on internal:testid=[data-testid="todo-item"s] >> nth=1 >> internal:role=textbox[nam
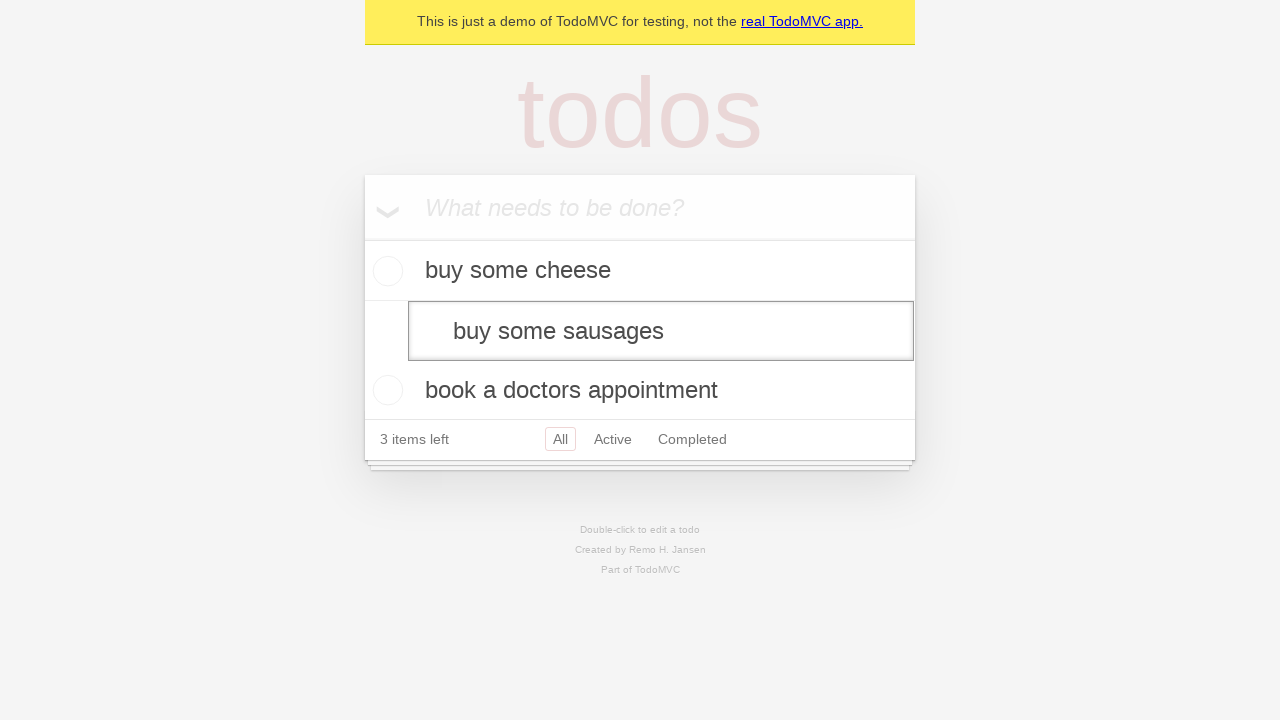

Pressed Enter to save edited todo item with trimmed text on internal:testid=[data-testid="todo-item"s] >> nth=1 >> internal:role=textbox[nam
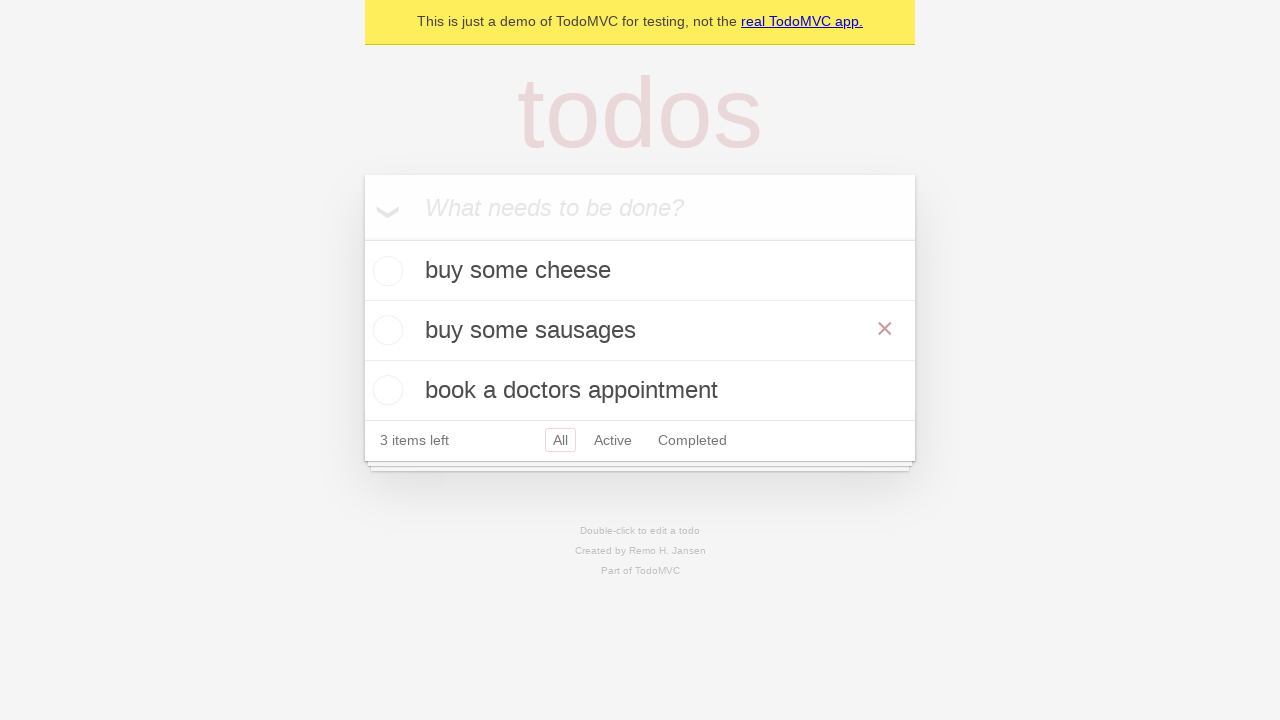

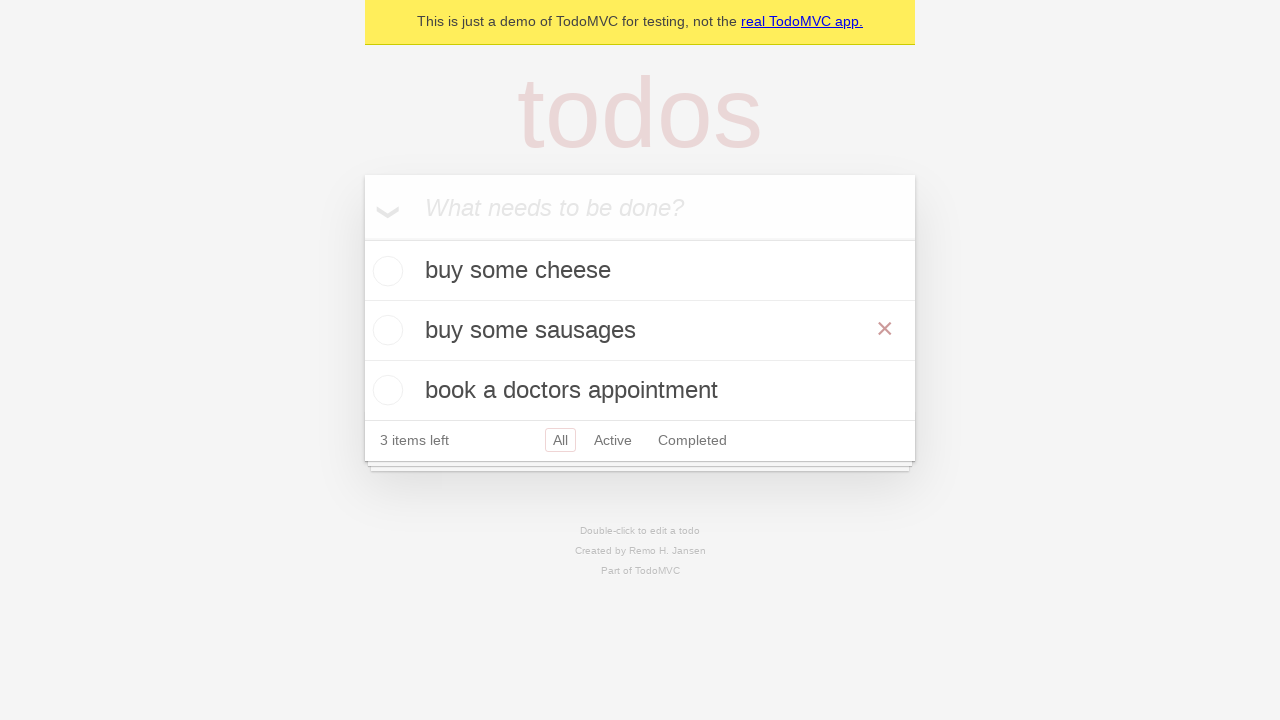